Launches the Honda 2 Wheelers India website and verifies it loads successfully

Starting URL: https://www.honda2wheelersindia.com/

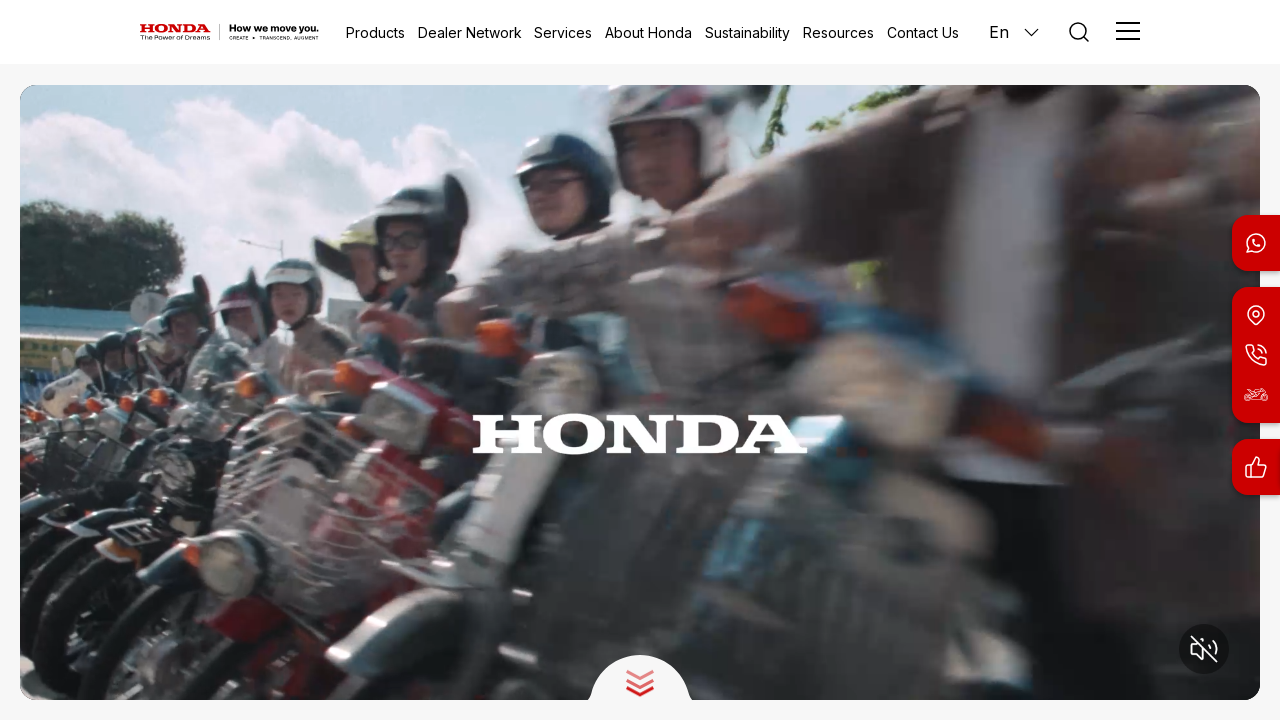

Navigated to Honda 2 Wheelers India website
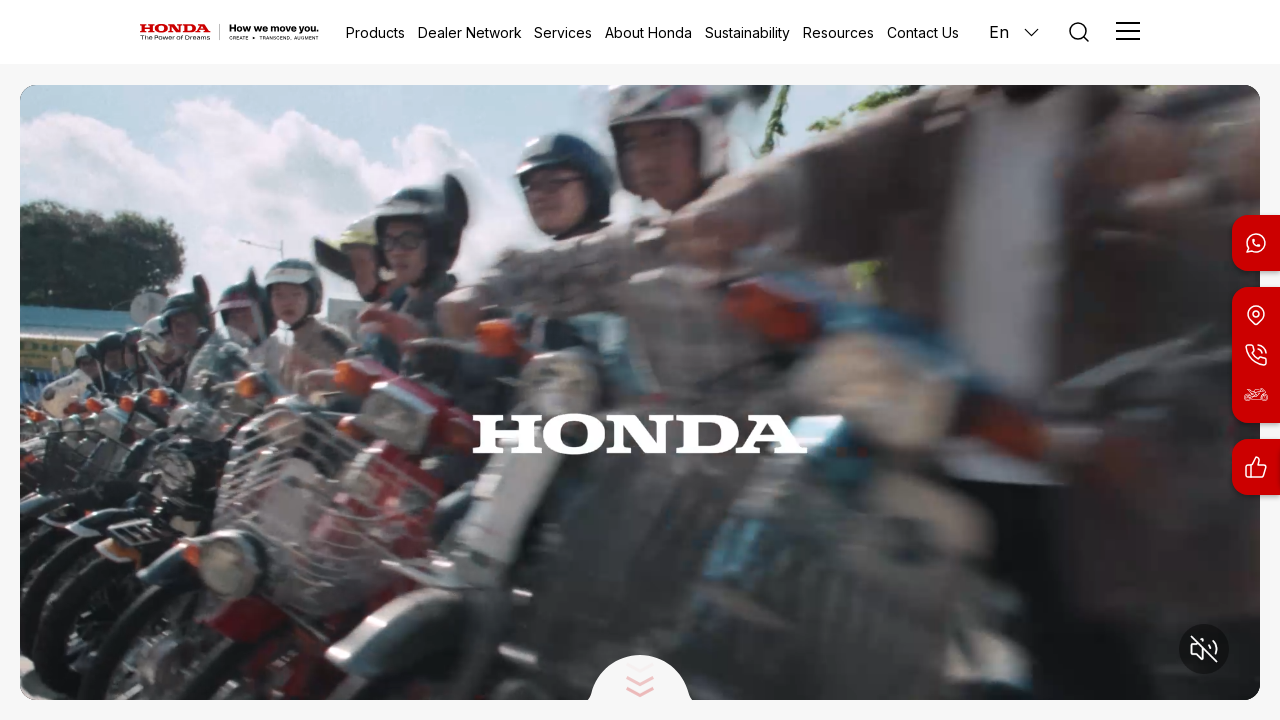

Page DOM content fully loaded
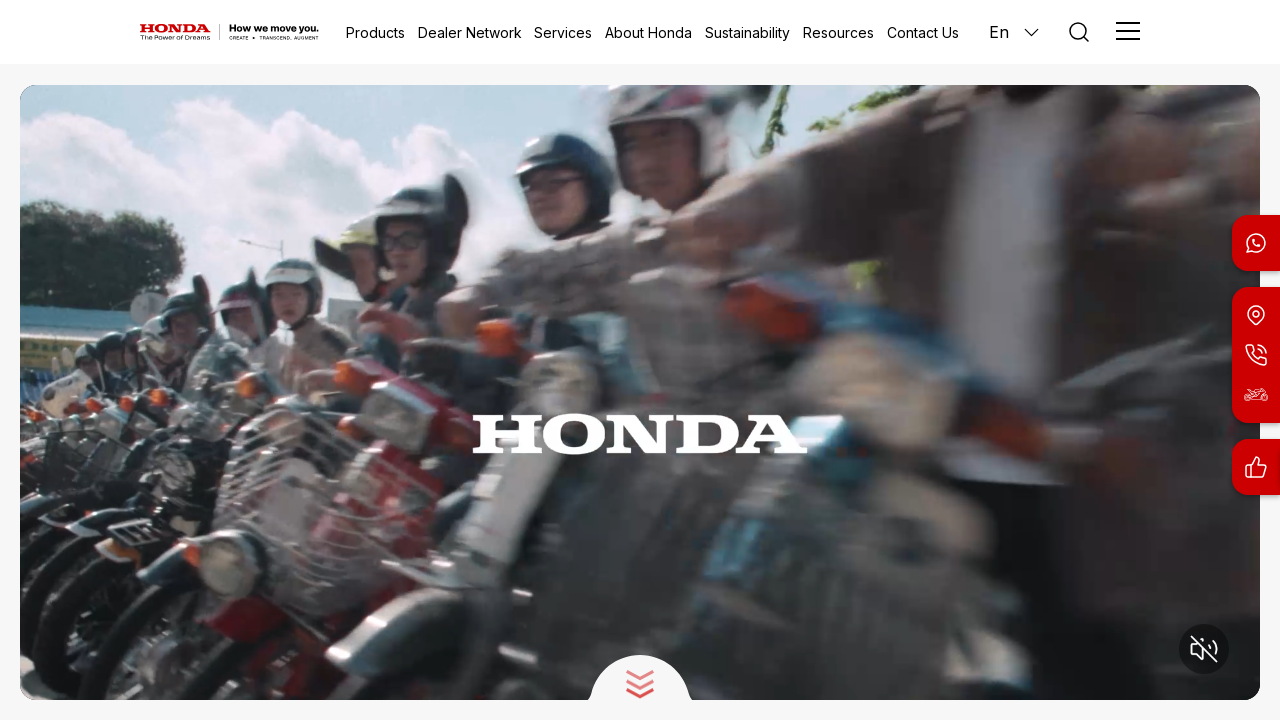

Verified page has a title
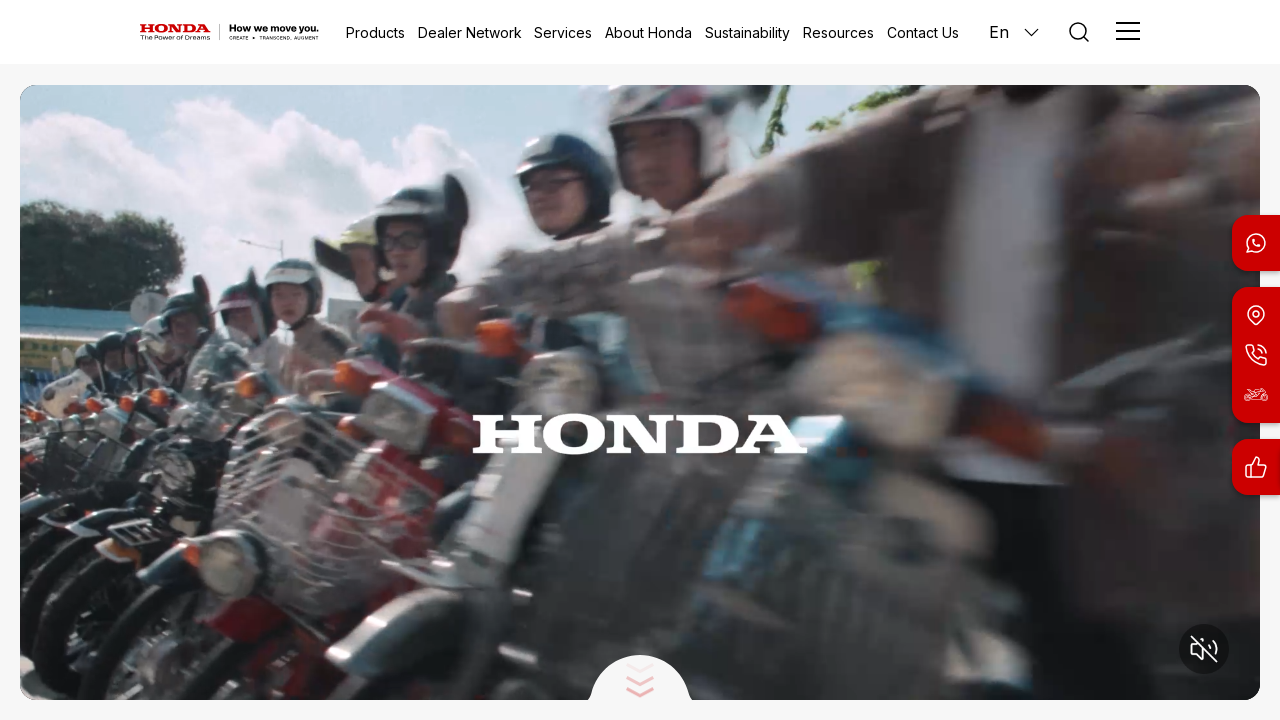

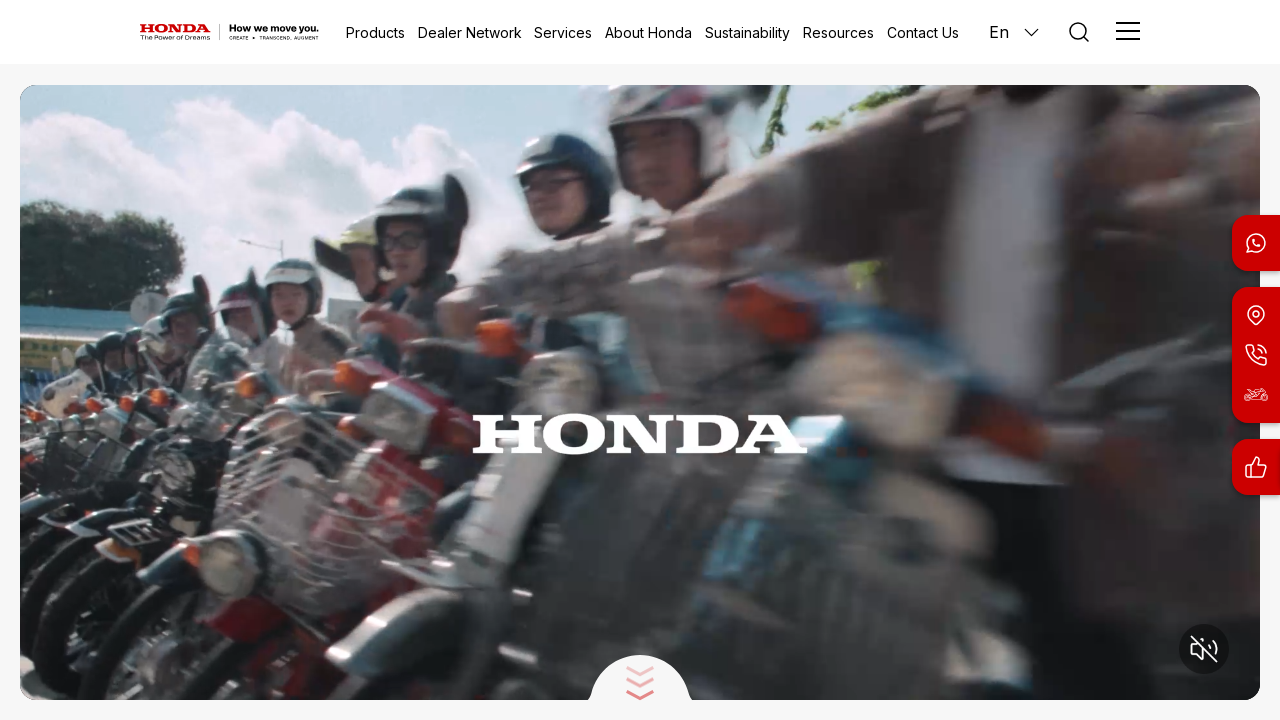